Creates todos, marks all completed, then unchecks to clear the completed state

Starting URL: https://demo.playwright.dev/todomvc

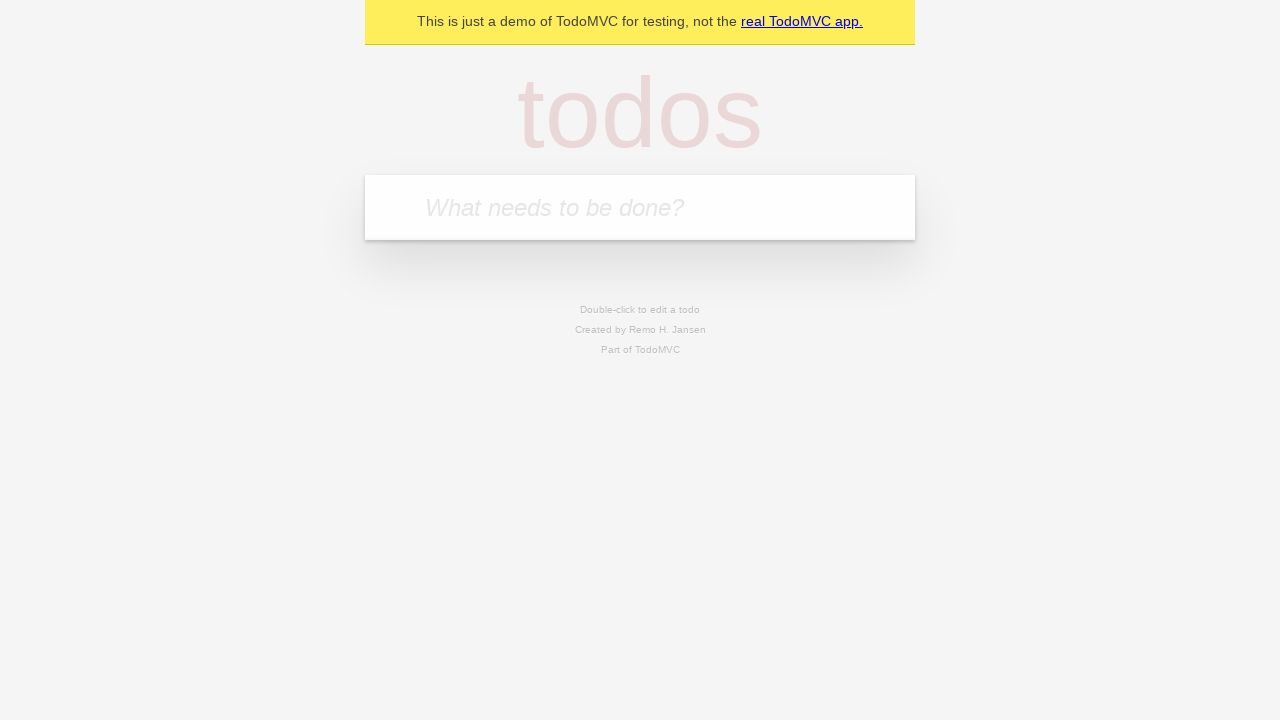

Filled new todo input with 'buy some cheese' on .new-todo
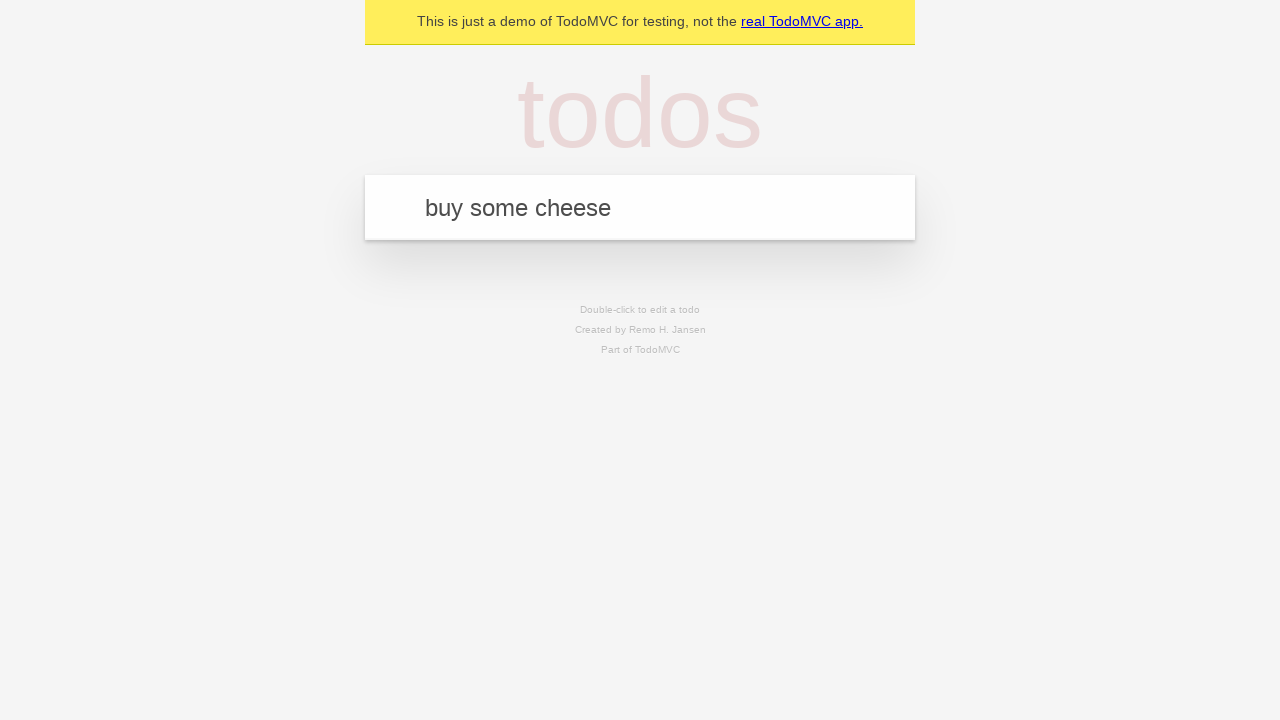

Pressed Enter to create first todo on .new-todo
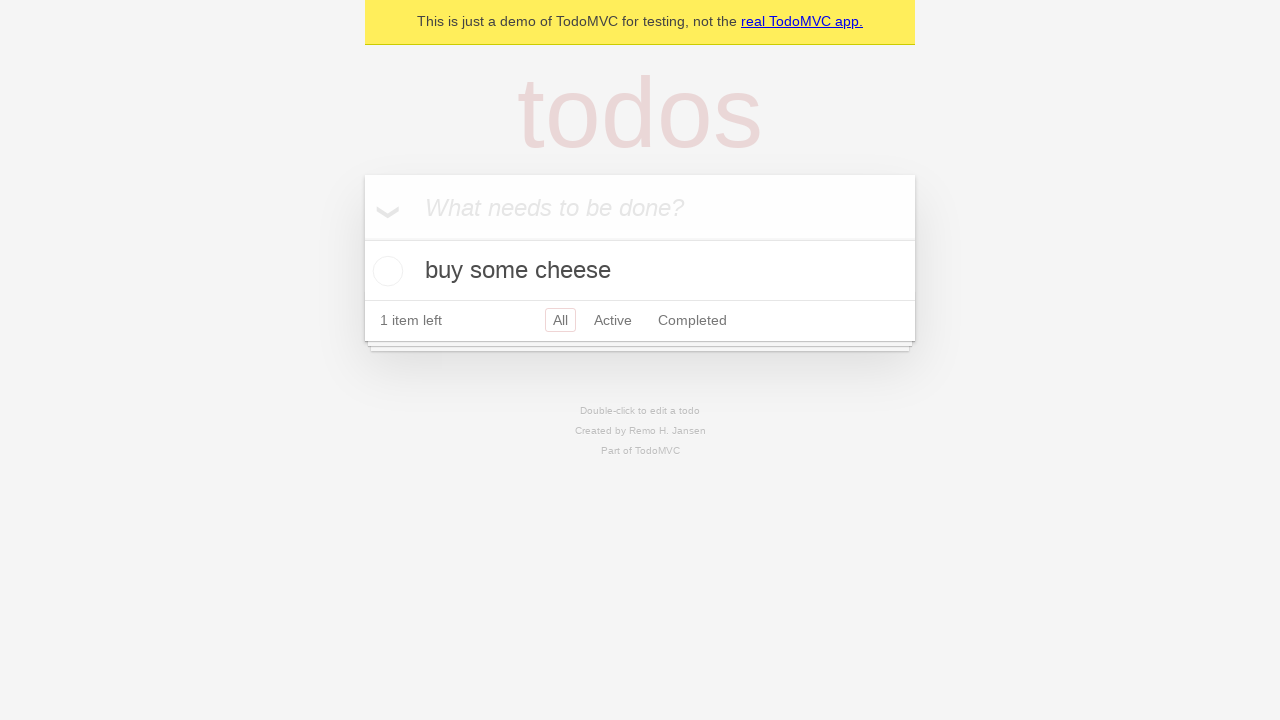

Filled new todo input with 'feed the cat' on .new-todo
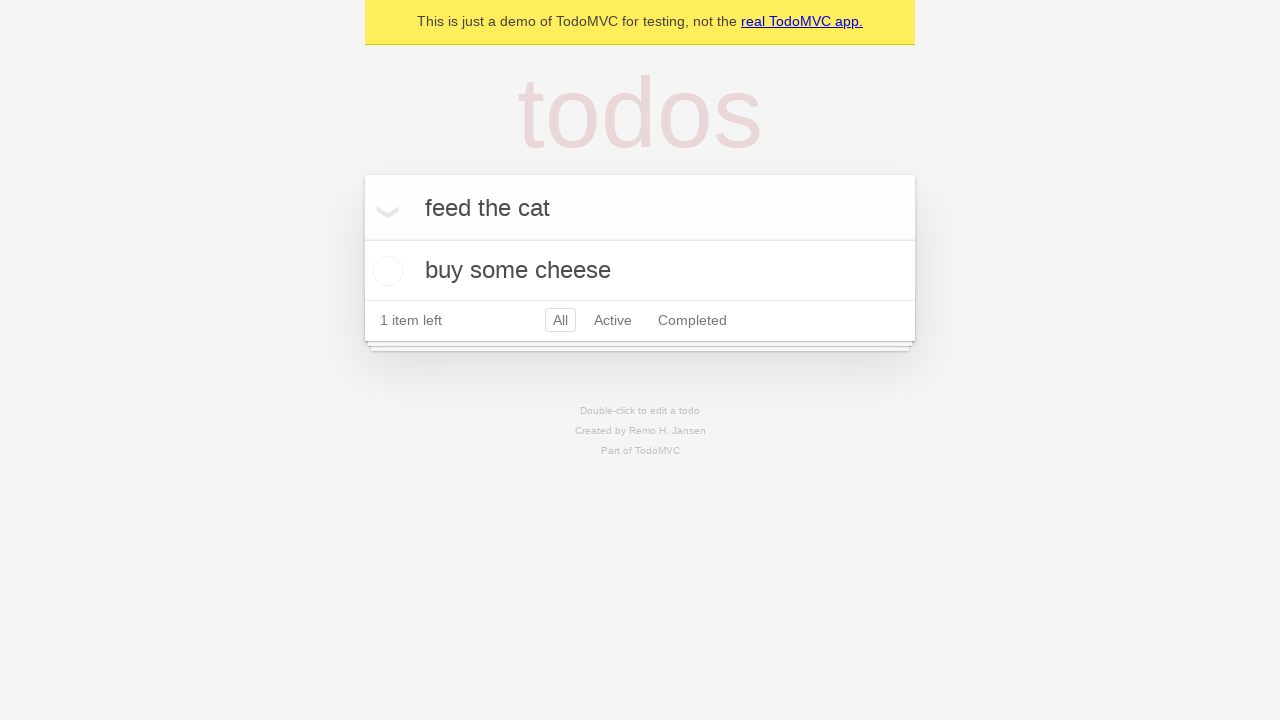

Pressed Enter to create second todo on .new-todo
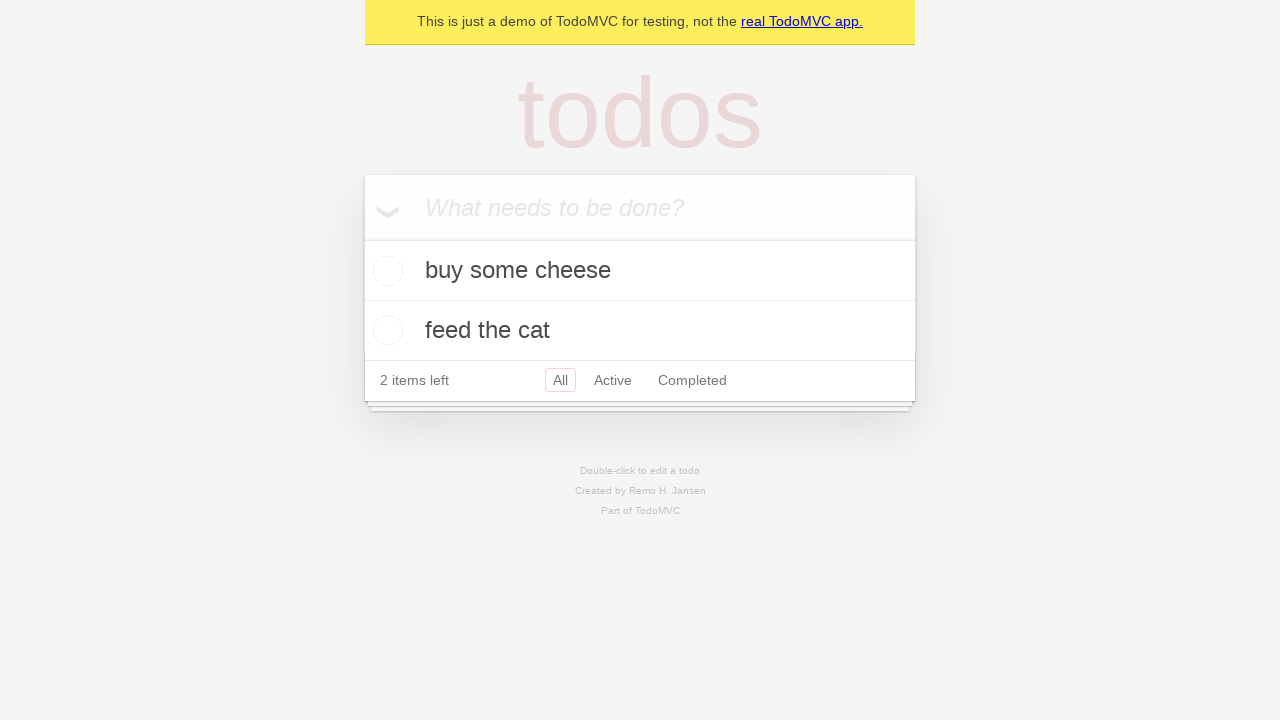

Filled new todo input with 'book a doctors appointment' on .new-todo
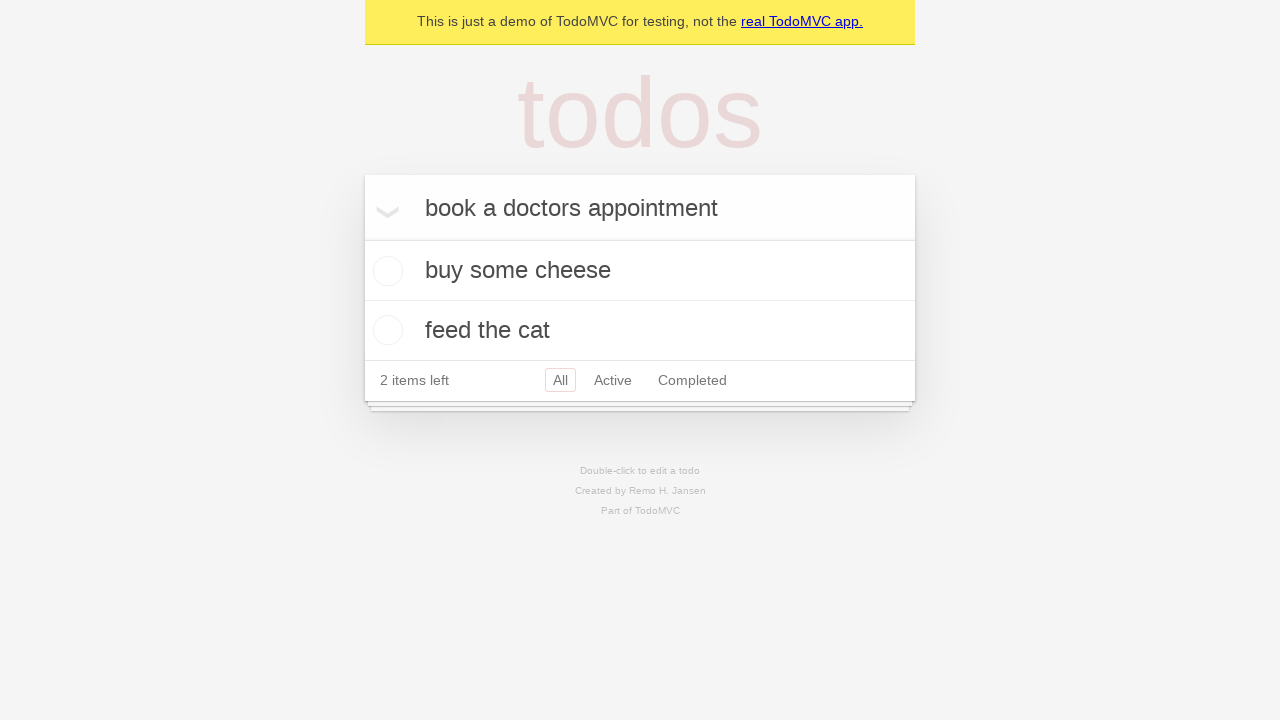

Pressed Enter to create third todo on .new-todo
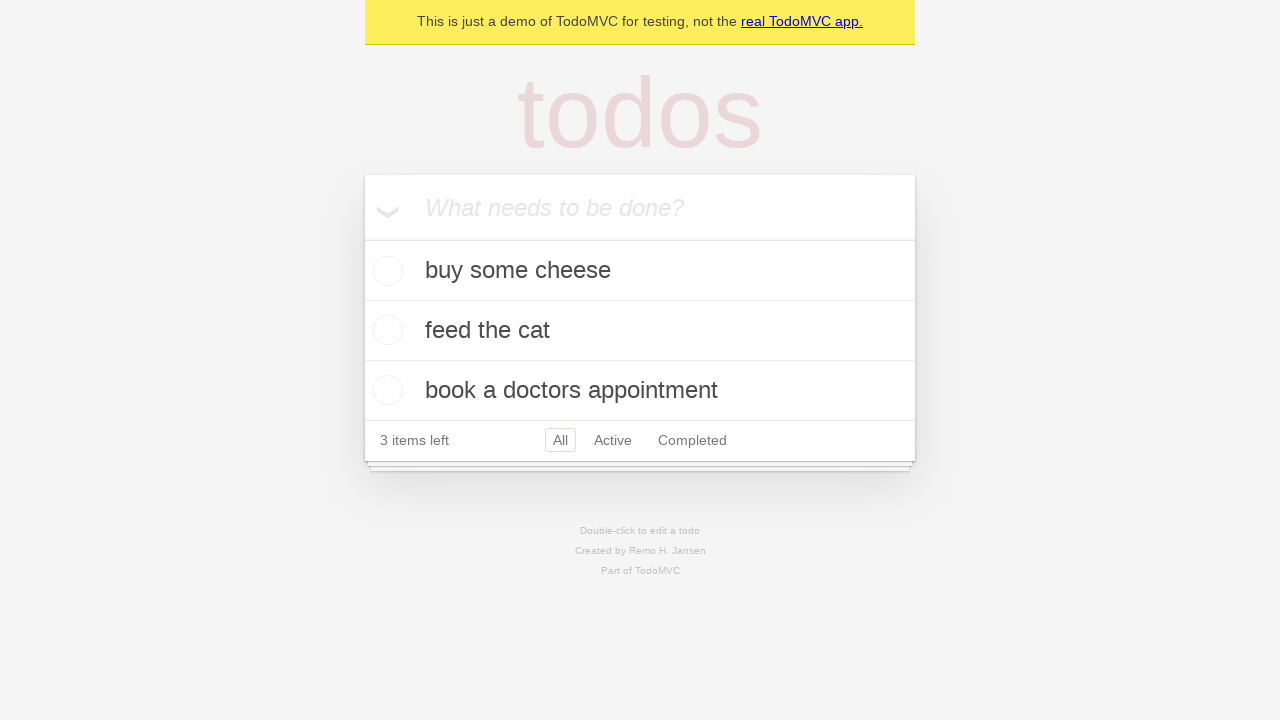

Checked toggle-all to mark all todos as completed at (362, 238) on .toggle-all
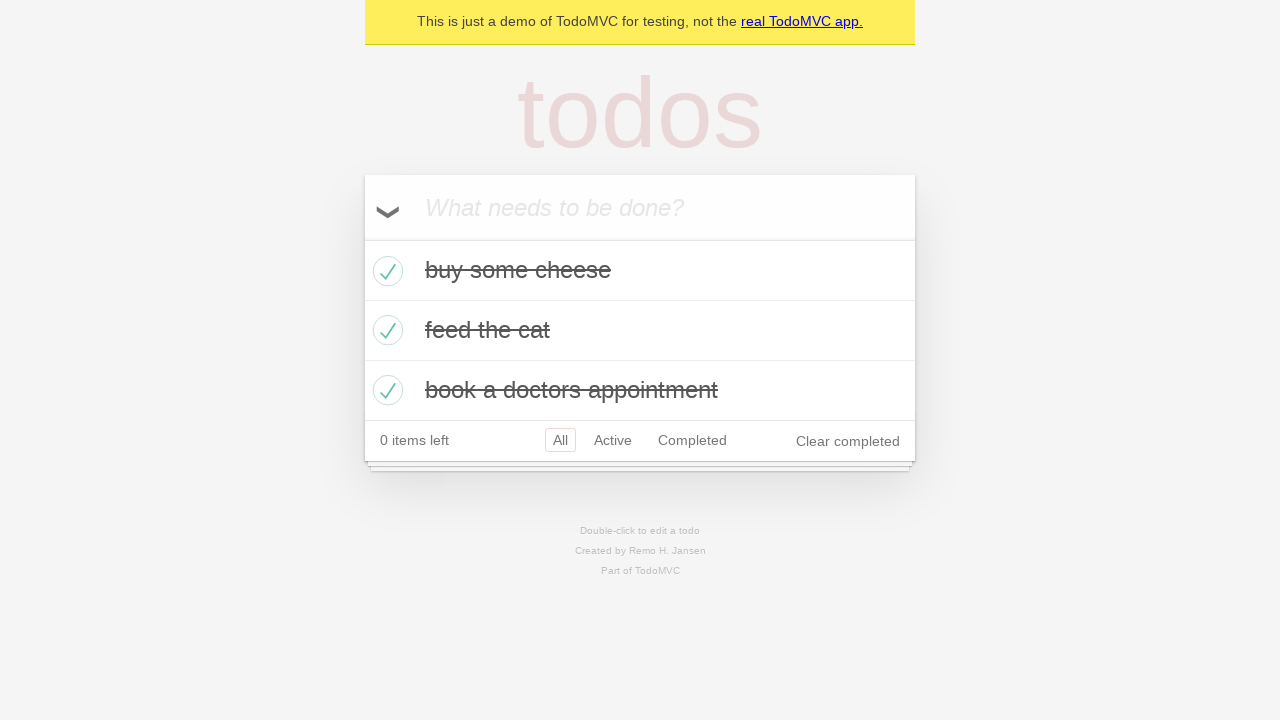

Unchecked toggle-all to clear completed state of all todos at (362, 238) on .toggle-all
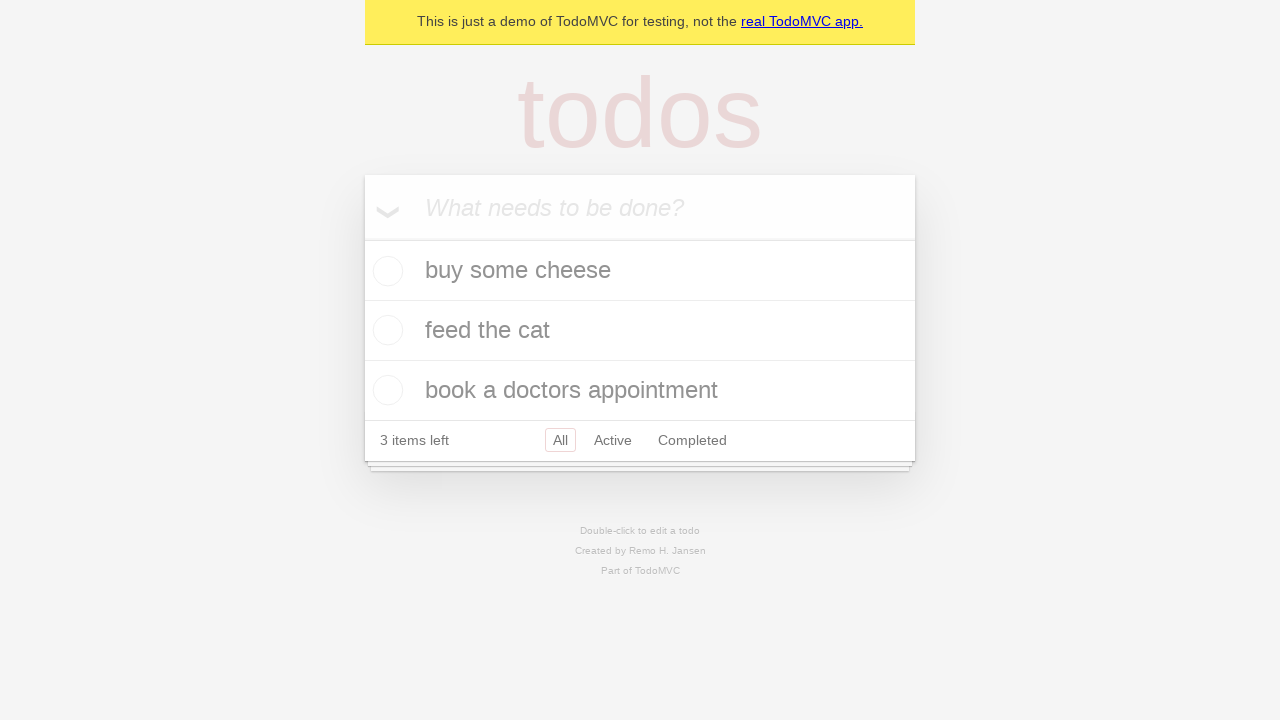

Verified todos are present in the list
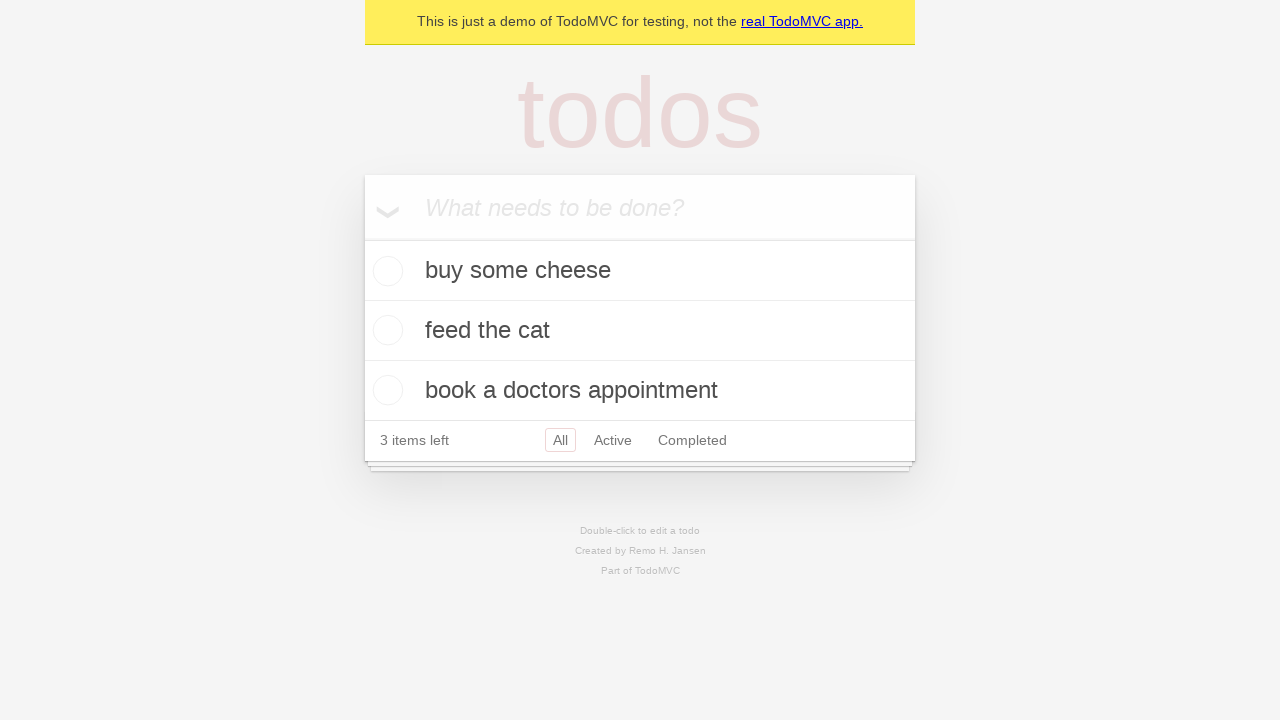

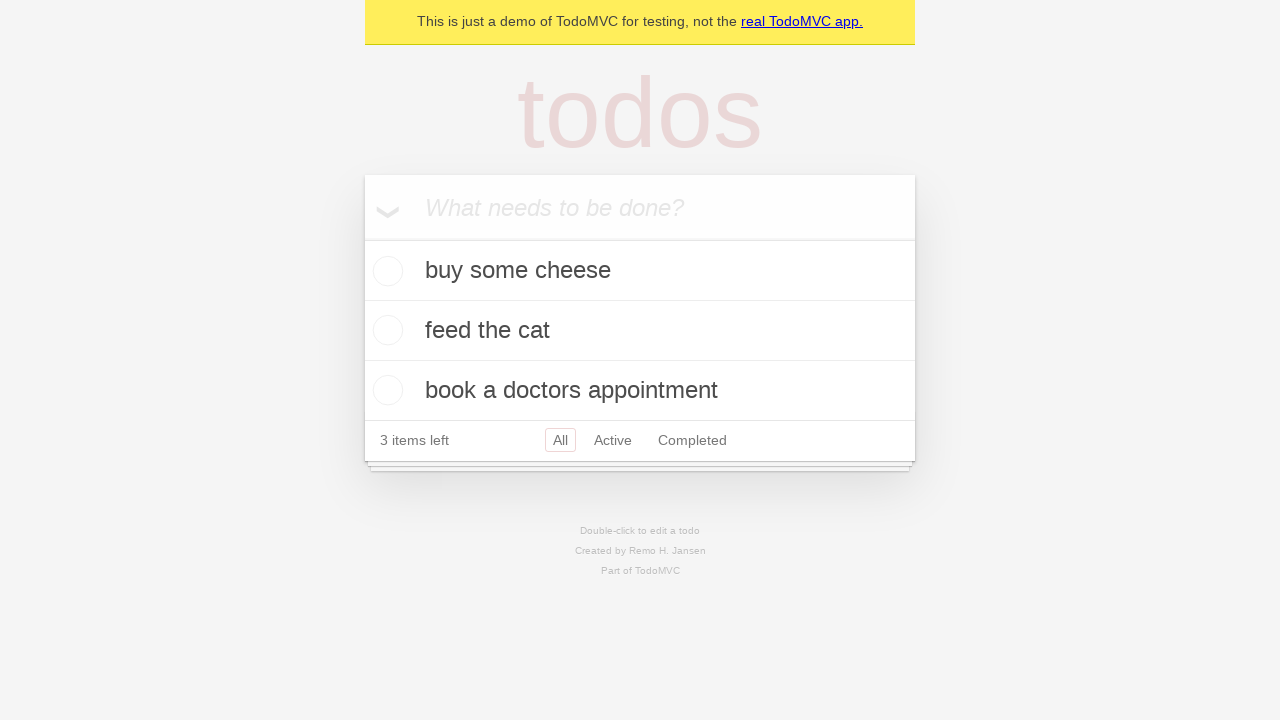